Verifies that the name input field exists and is displayed on the page

Starting URL: https://ultimateqa.com/filling-out-forms/

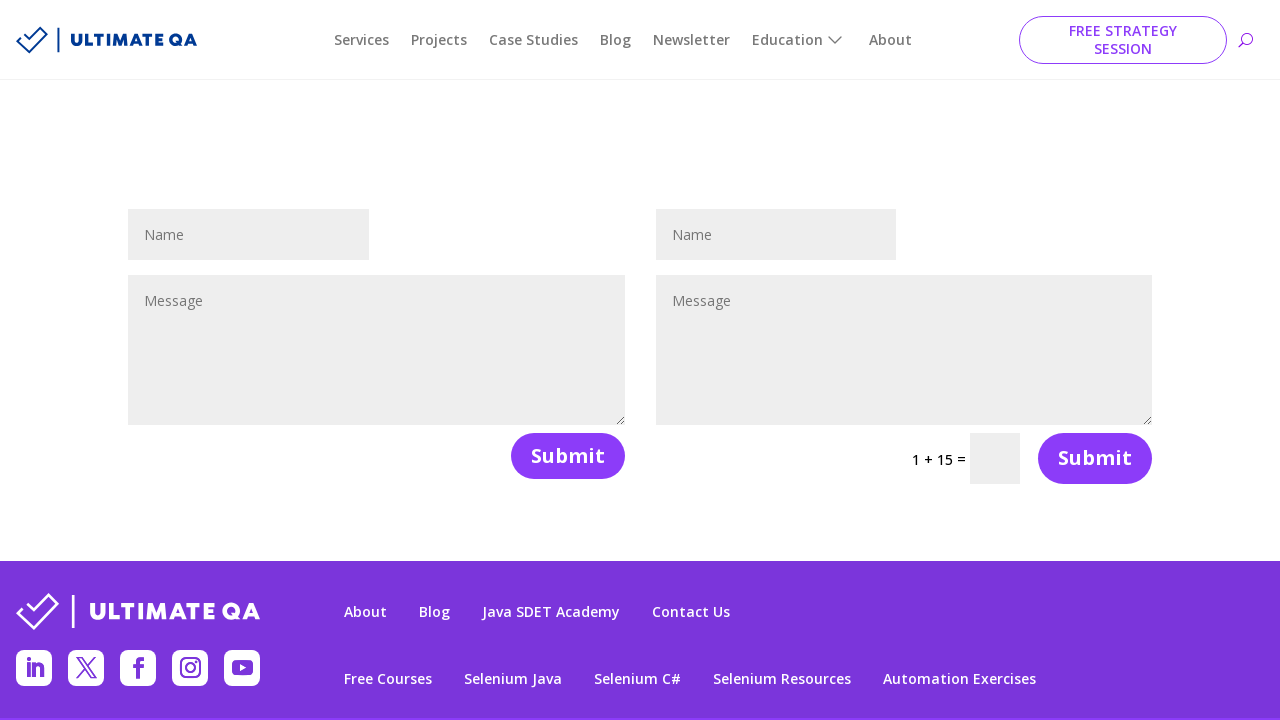

Navigated to form filling page
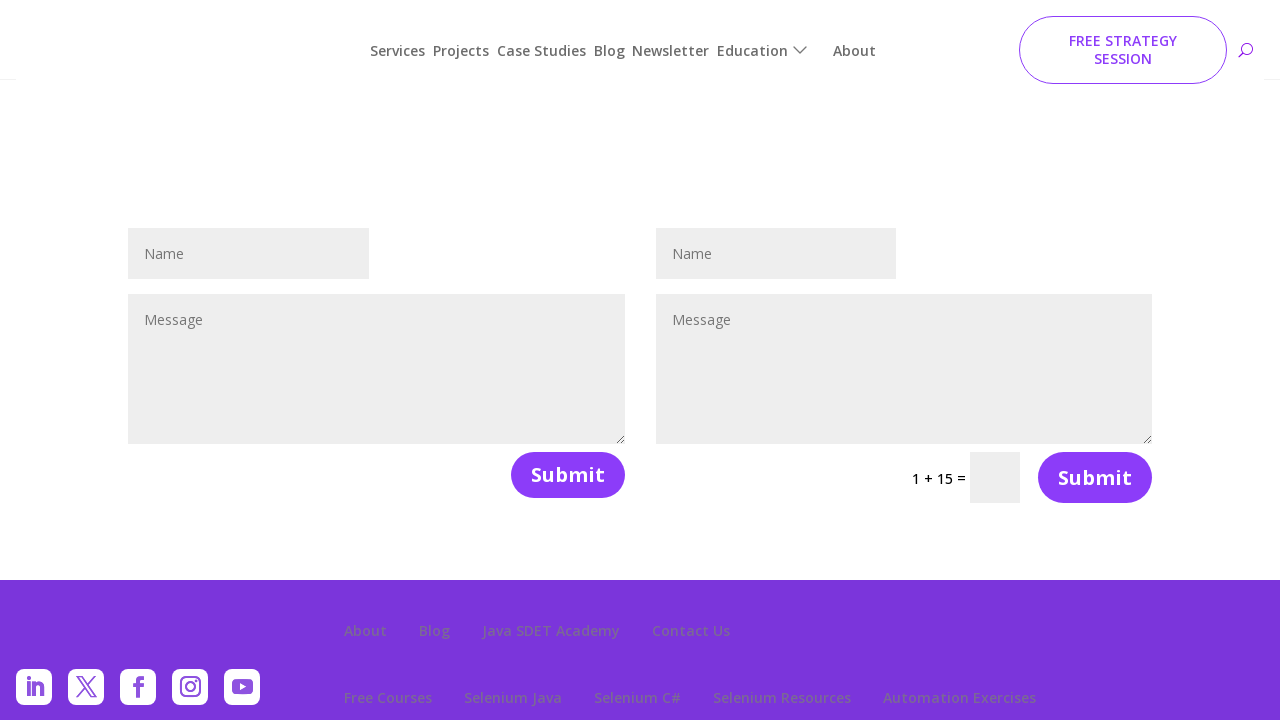

Located name input field by ID
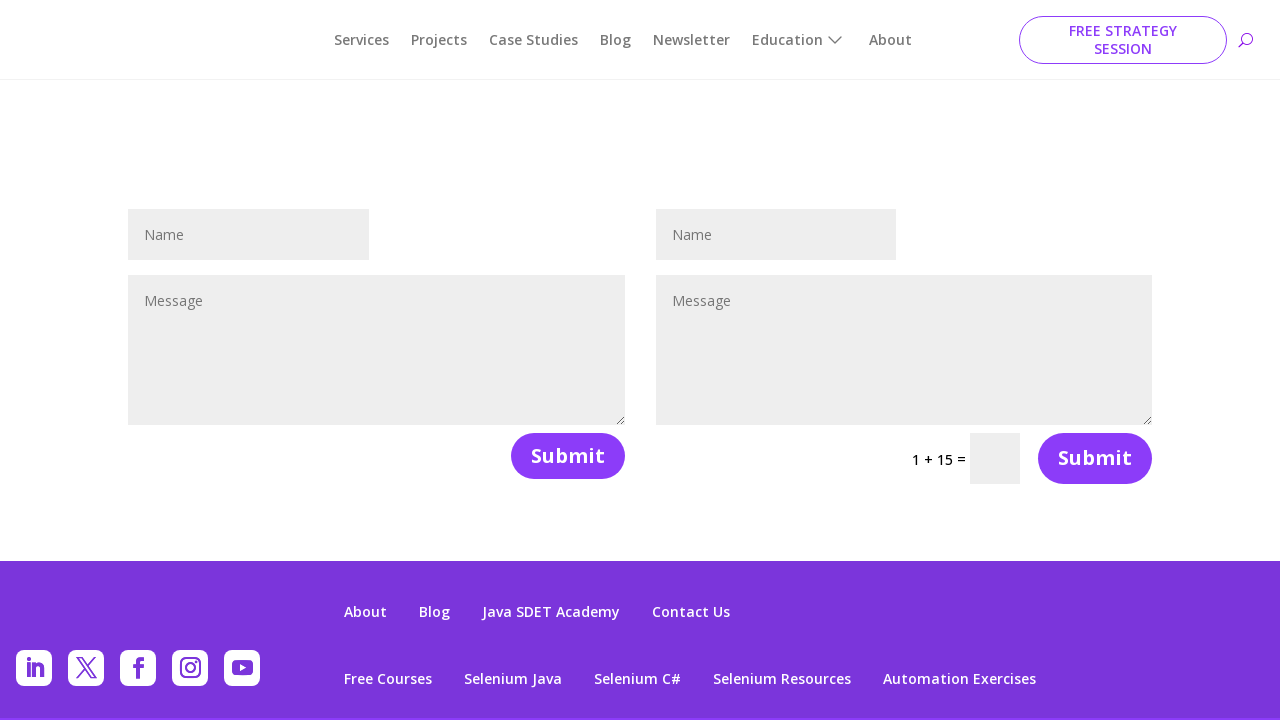

Verified that name input field is visible on the page
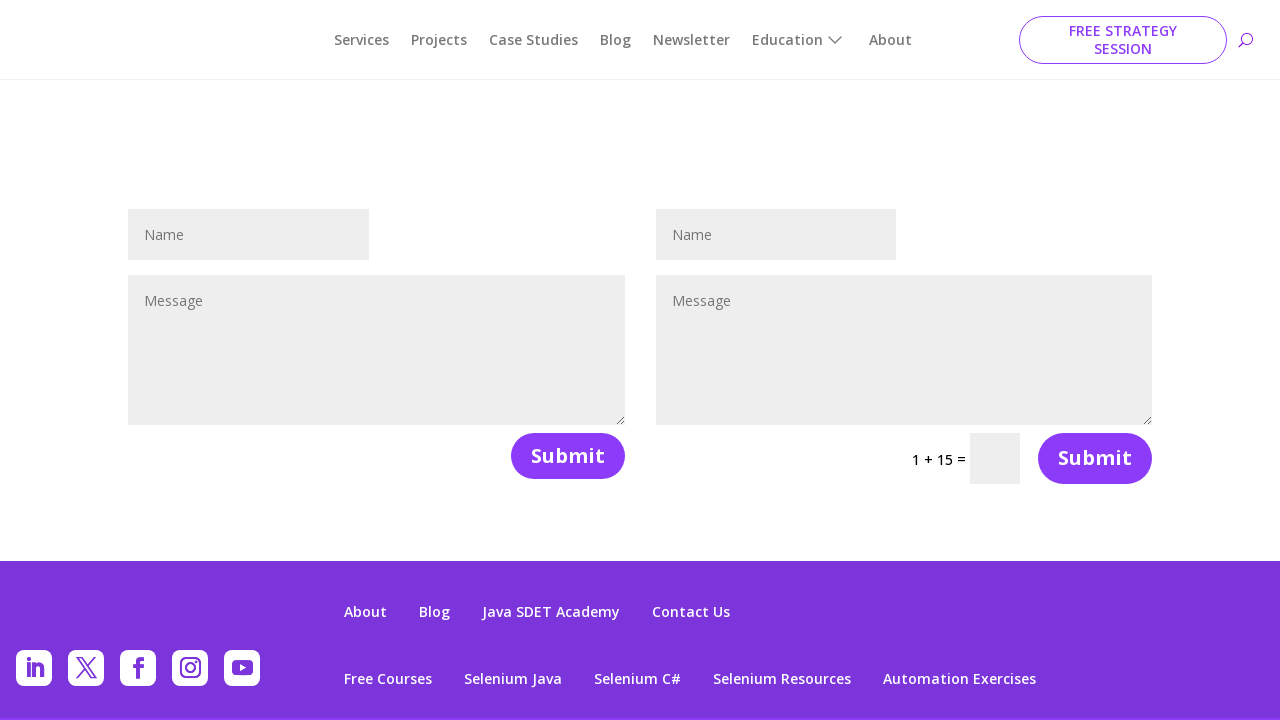

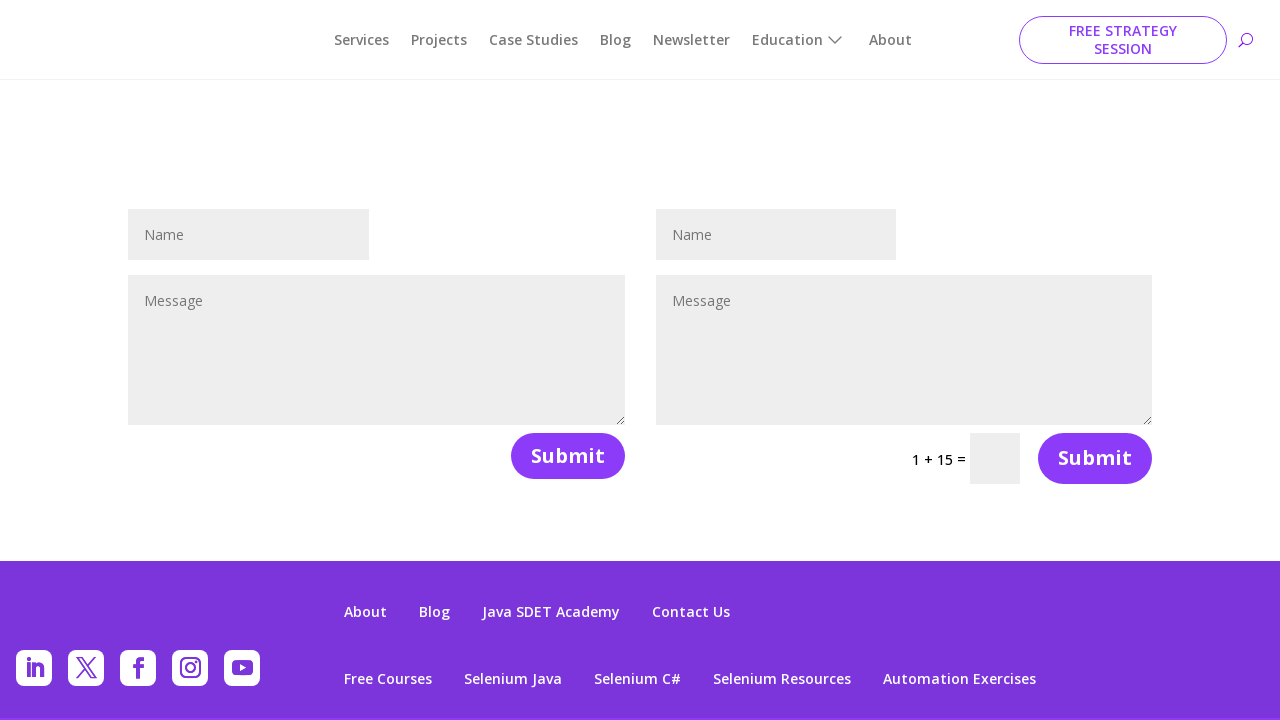